Navigates to FTSE 100 risers and fallers pages to verify that stock market data tables are displayed correctly

Starting URL: https://www.hl.co.uk/shares/stock-market-summary/ftse-100/risers

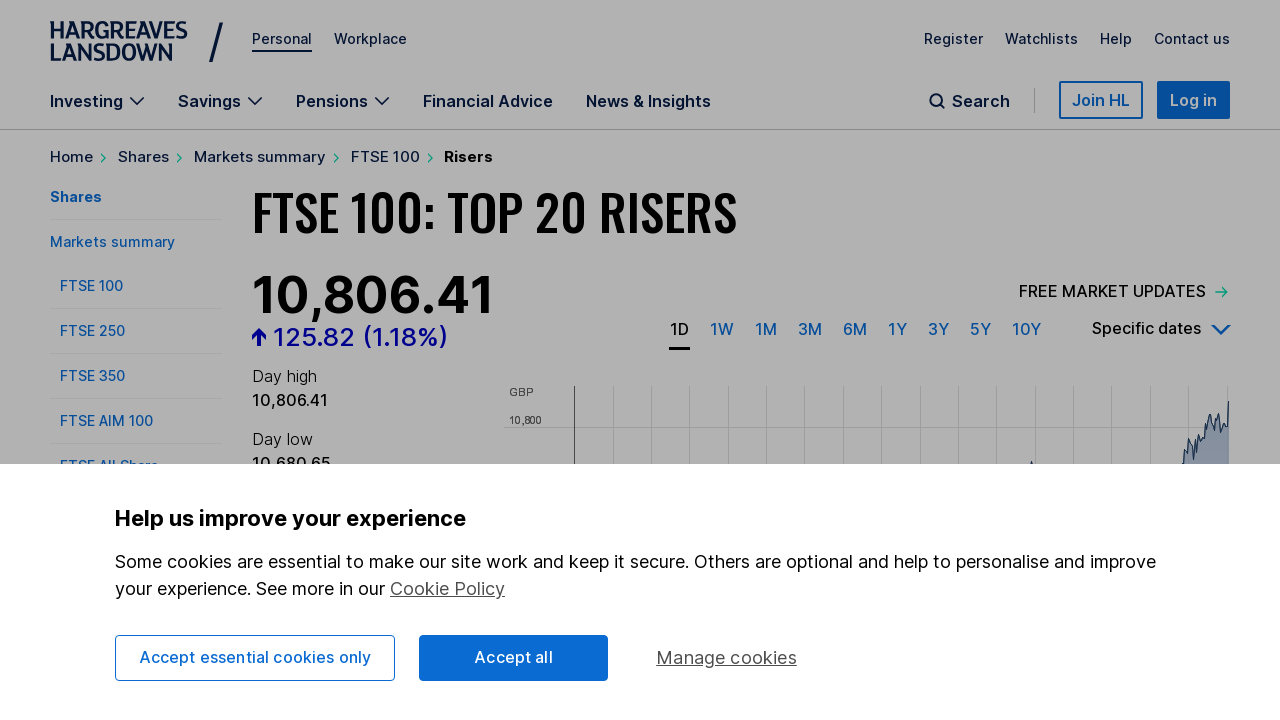

Located table body on FTSE 100 risers page
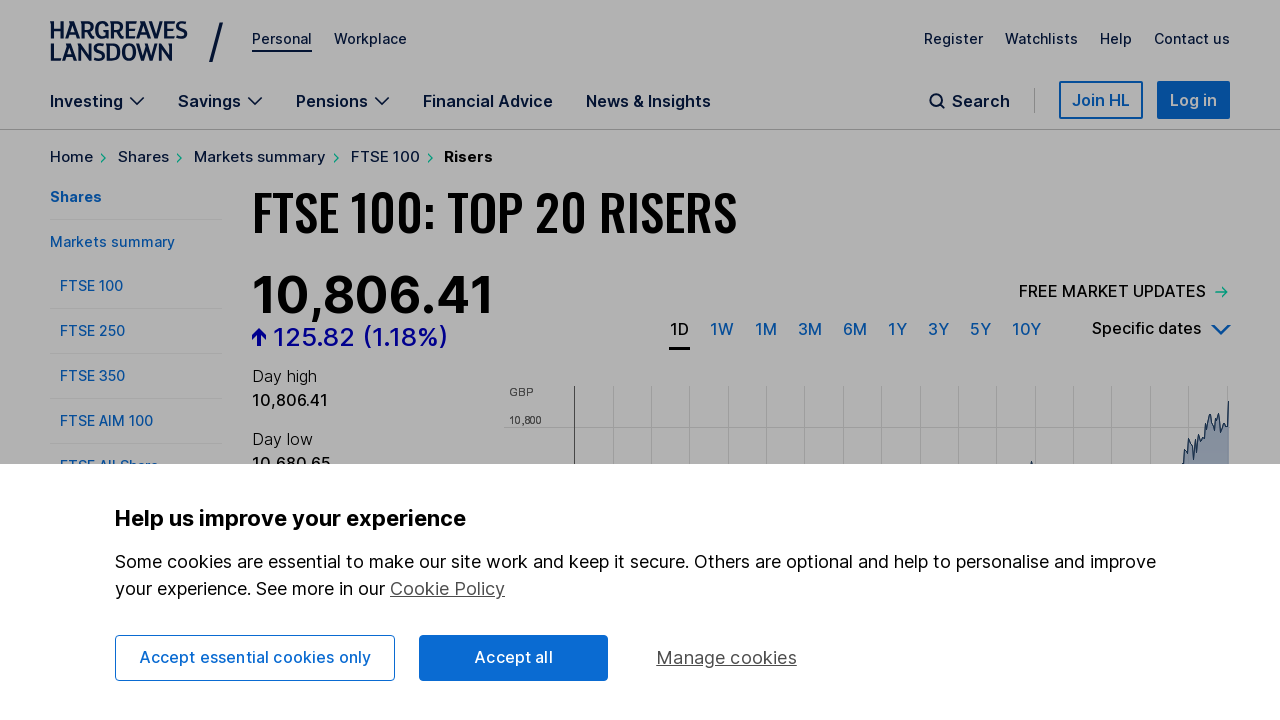

Located first row in risers table
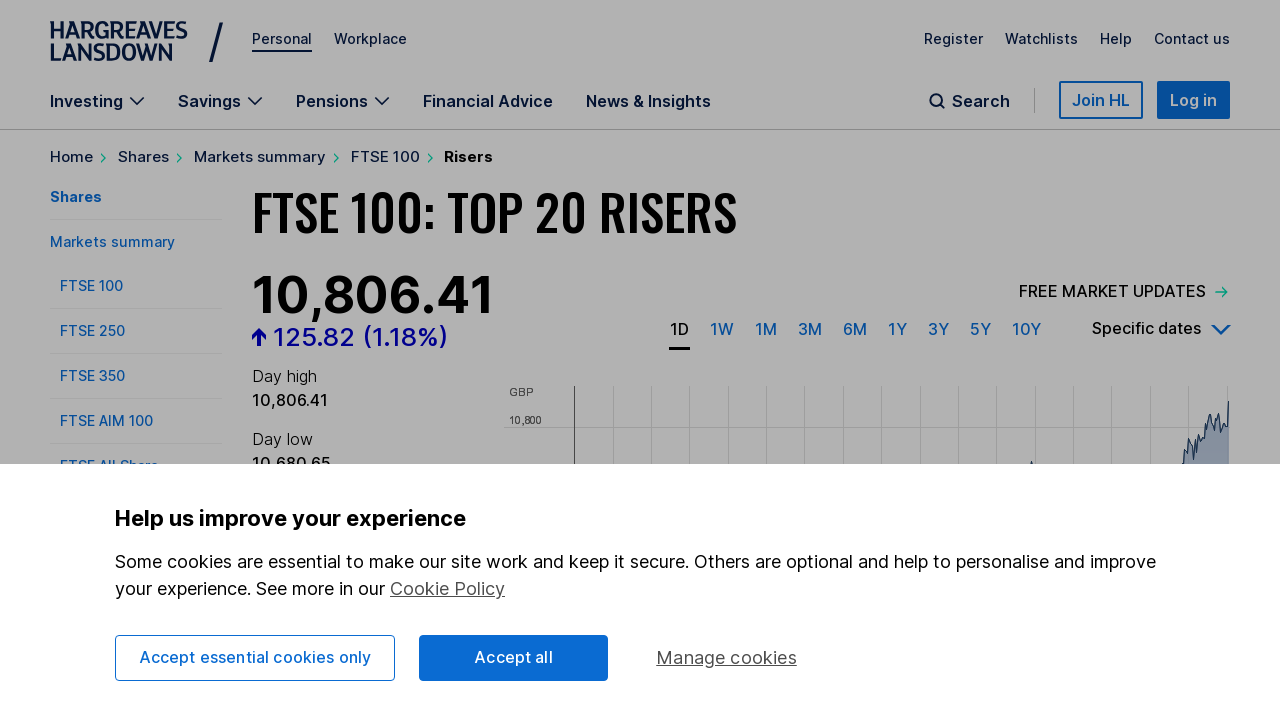

Located first cell (stock ticker) in risers table row
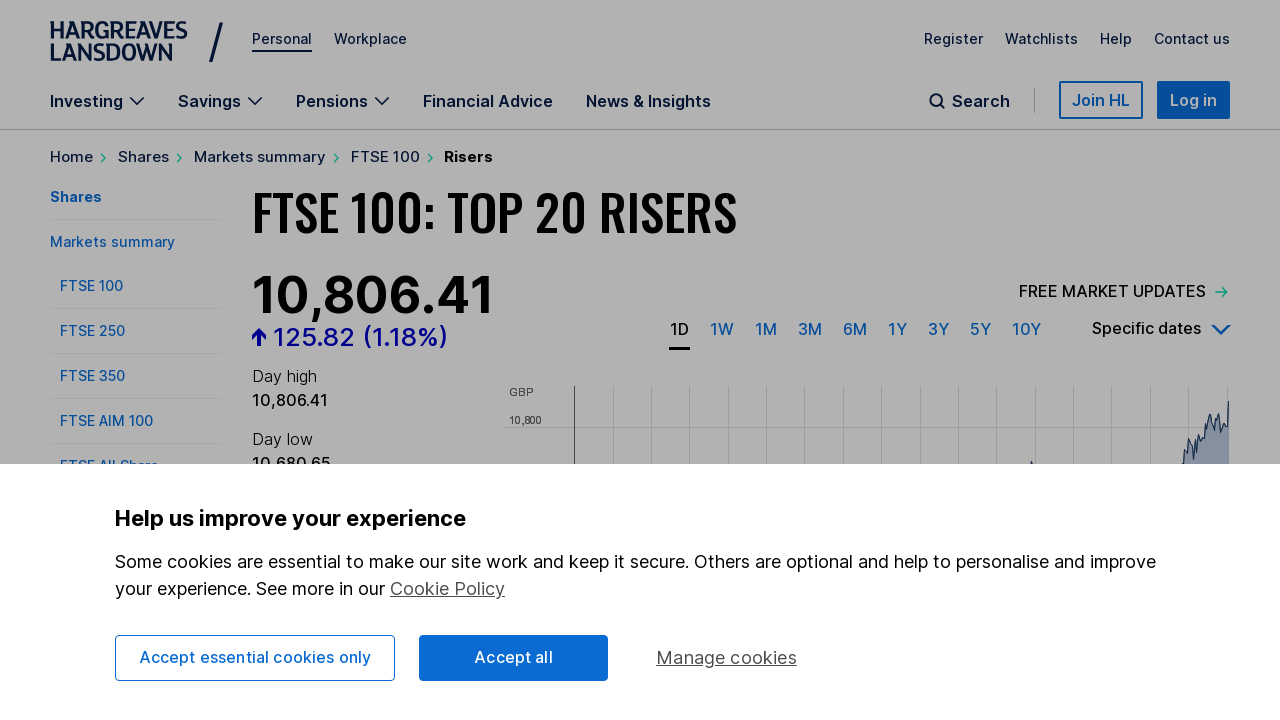

Navigated to FTSE 100 fallers page
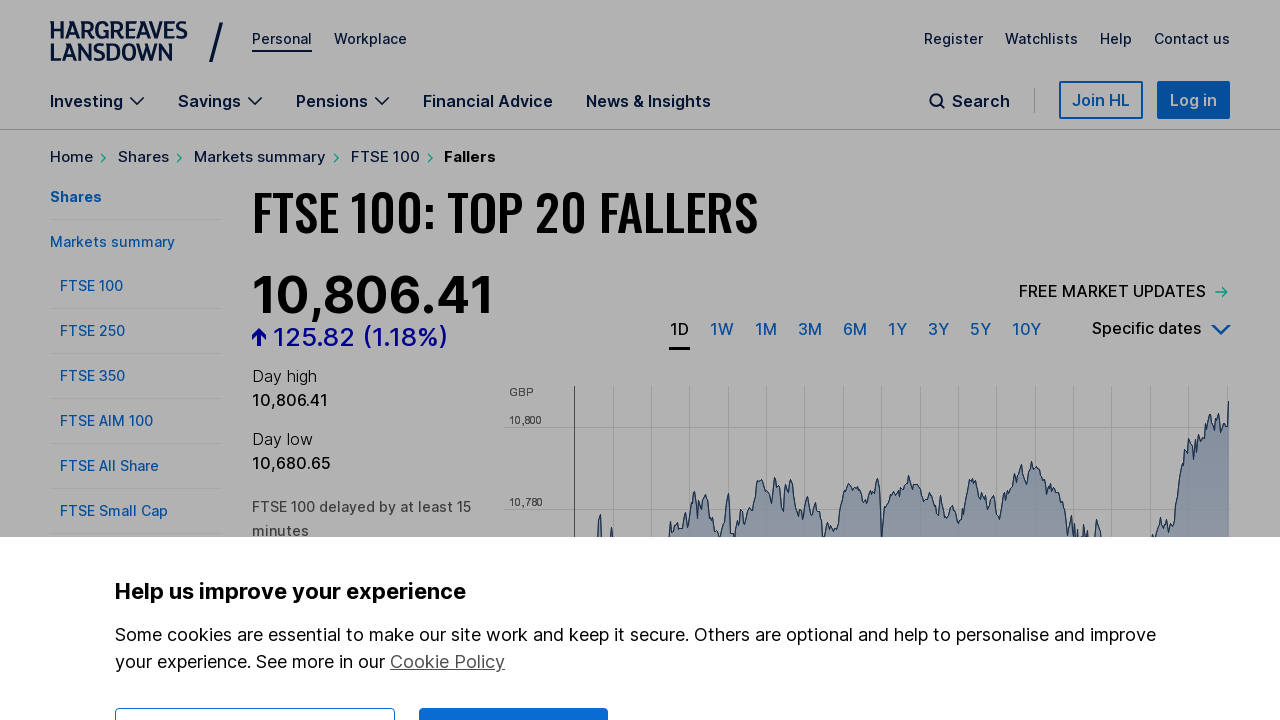

Located table body on FTSE 100 fallers page
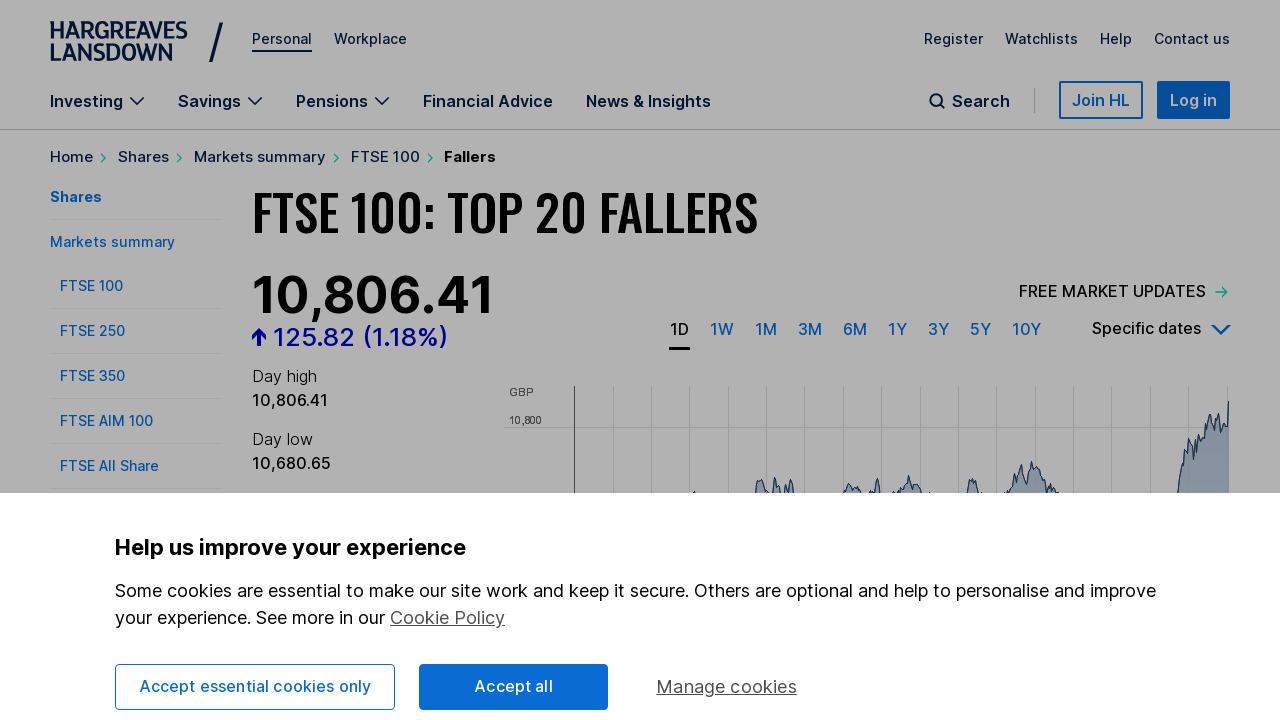

Located first row in fallers table
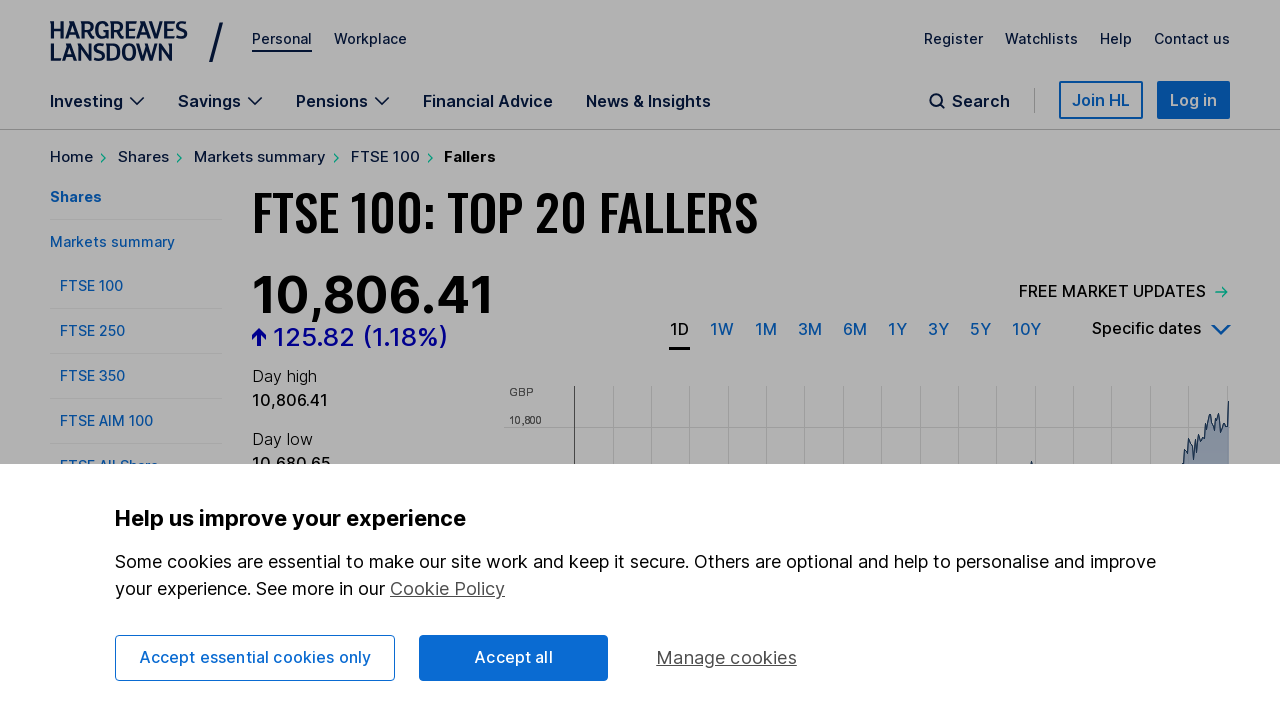

Located first cell in fallers table row
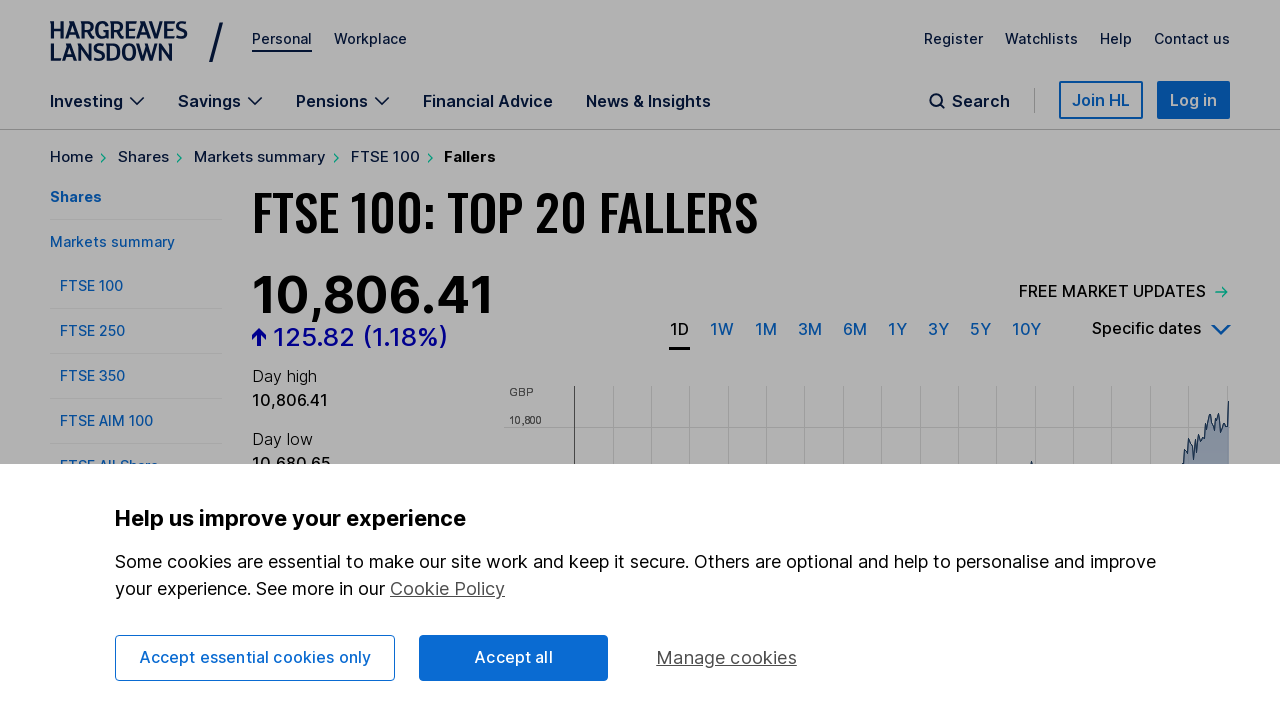

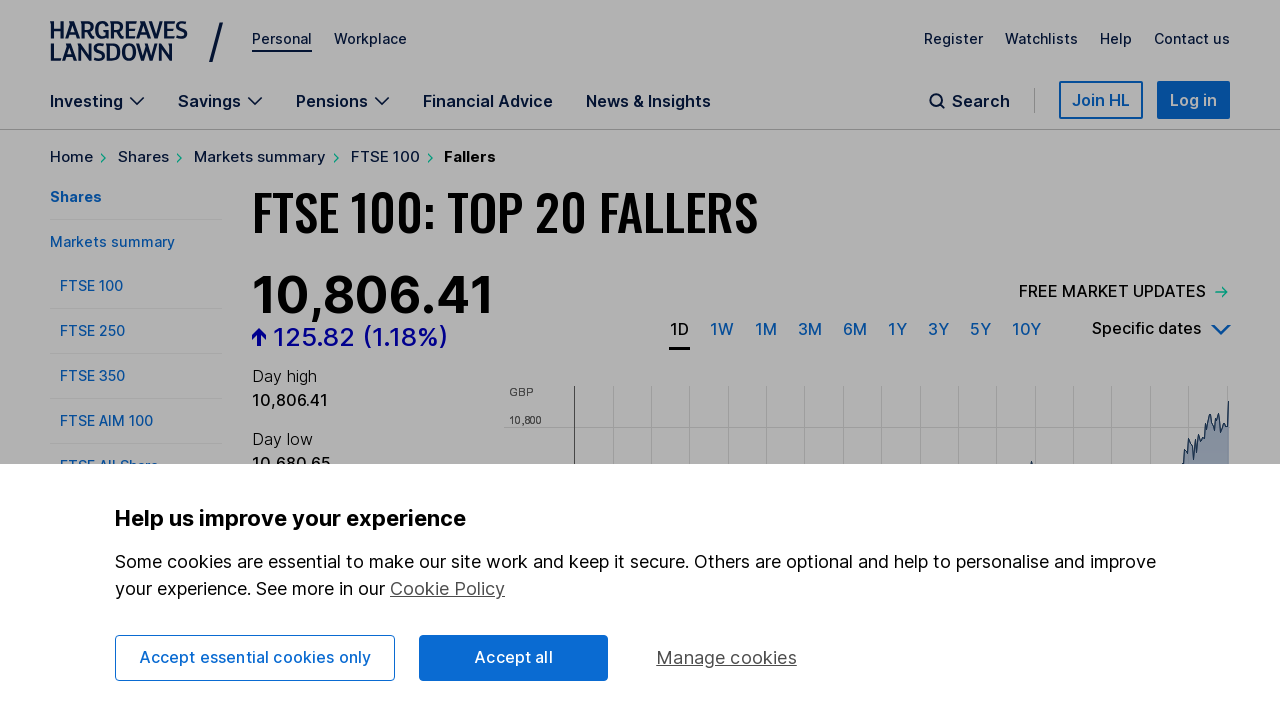